Tests clicking the Selenium Training banner opens a new tab with Tools QA training page

Starting URL: https://demoqa.com/

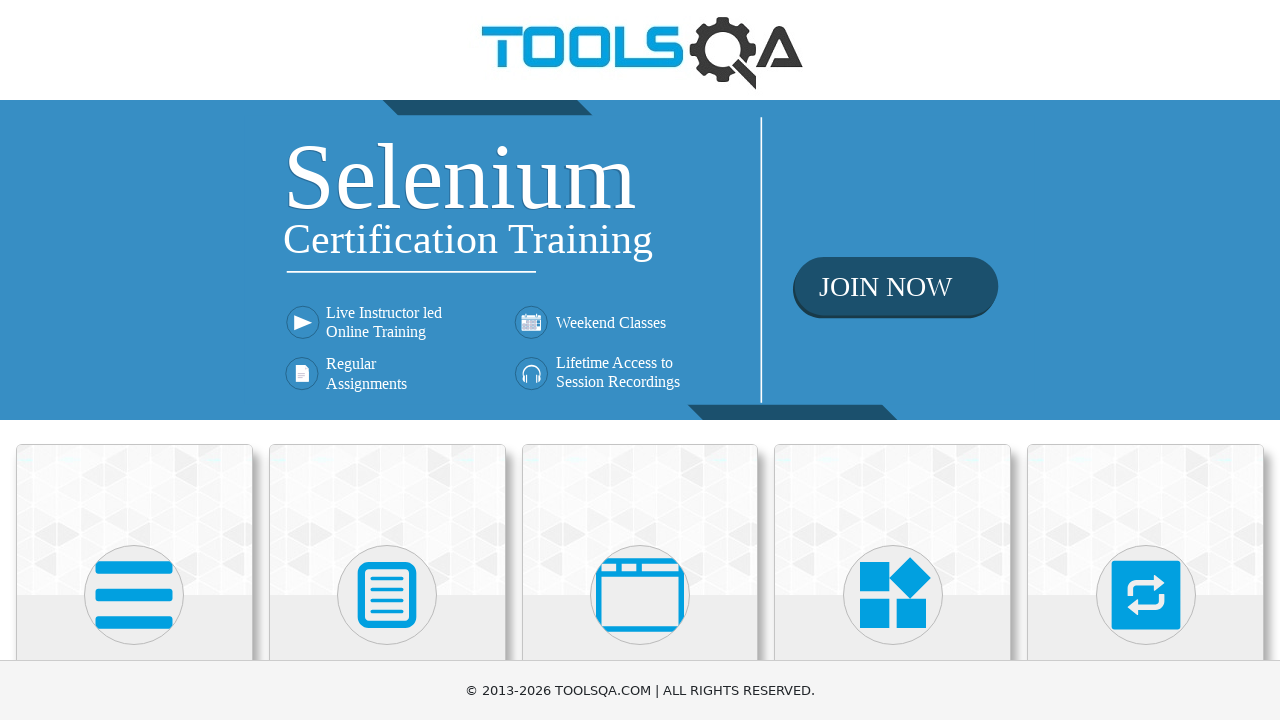

Located the Selenium Training banner element
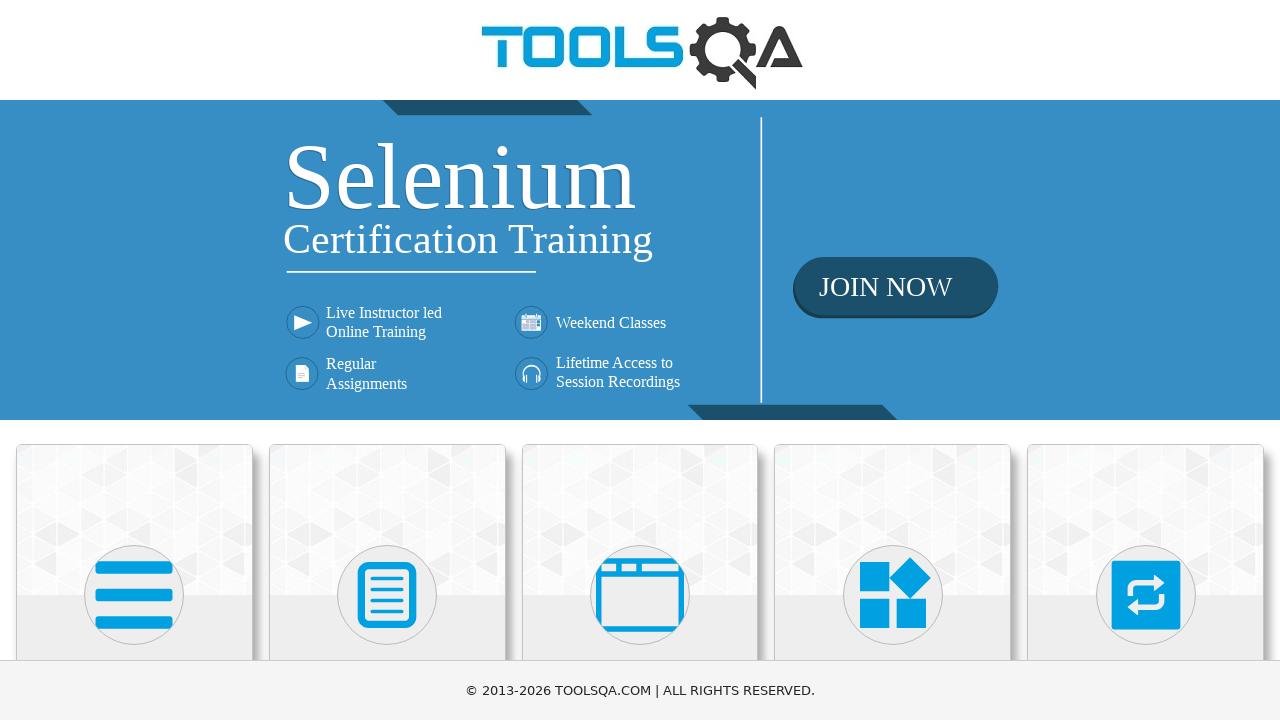

Retrieved href attribute from banner: https://www.toolsqa.com/selenium-training/
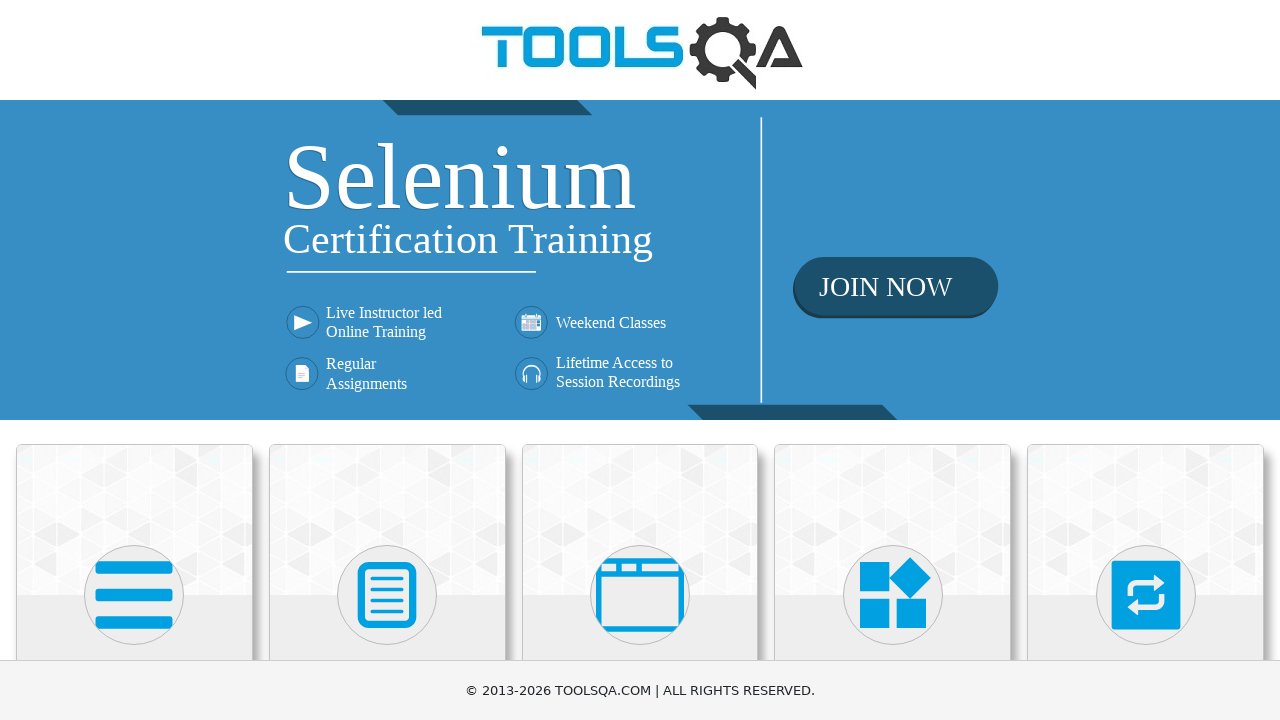

Verified banner href matches expected Tools QA Selenium Training URL
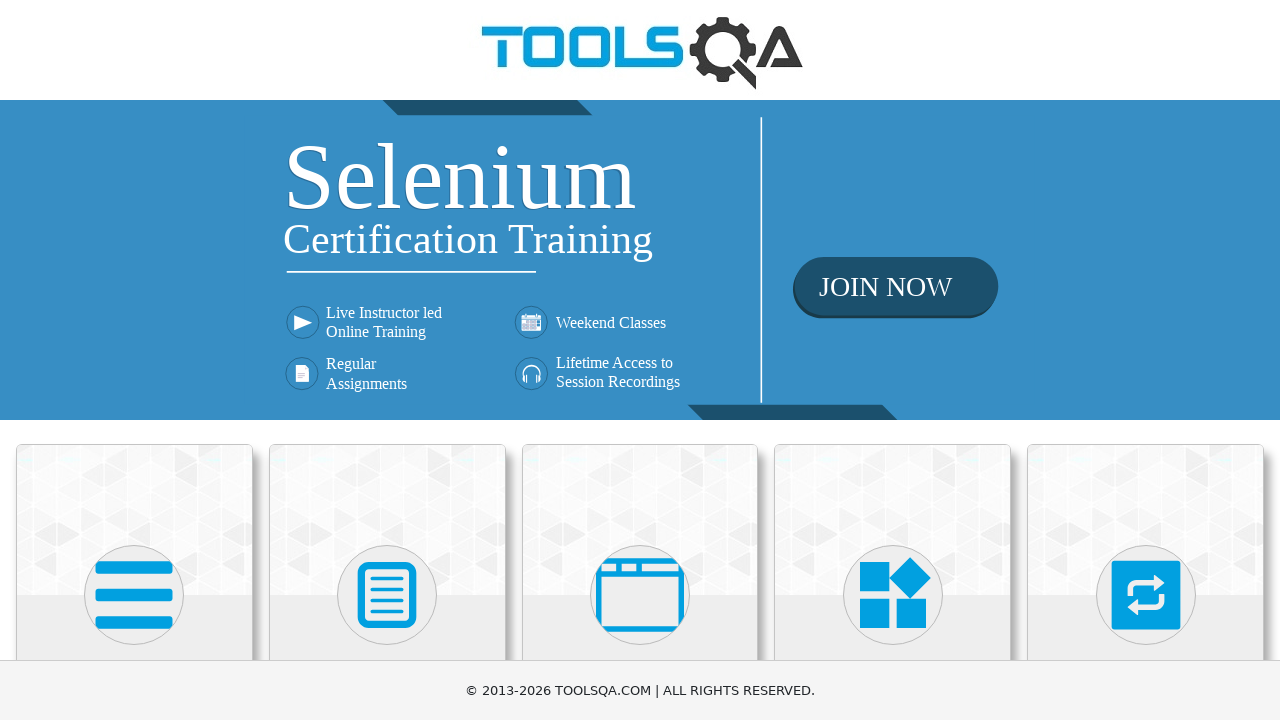

Clicked Selenium Training banner to open new tab at (640, 260) on div.home-banner a
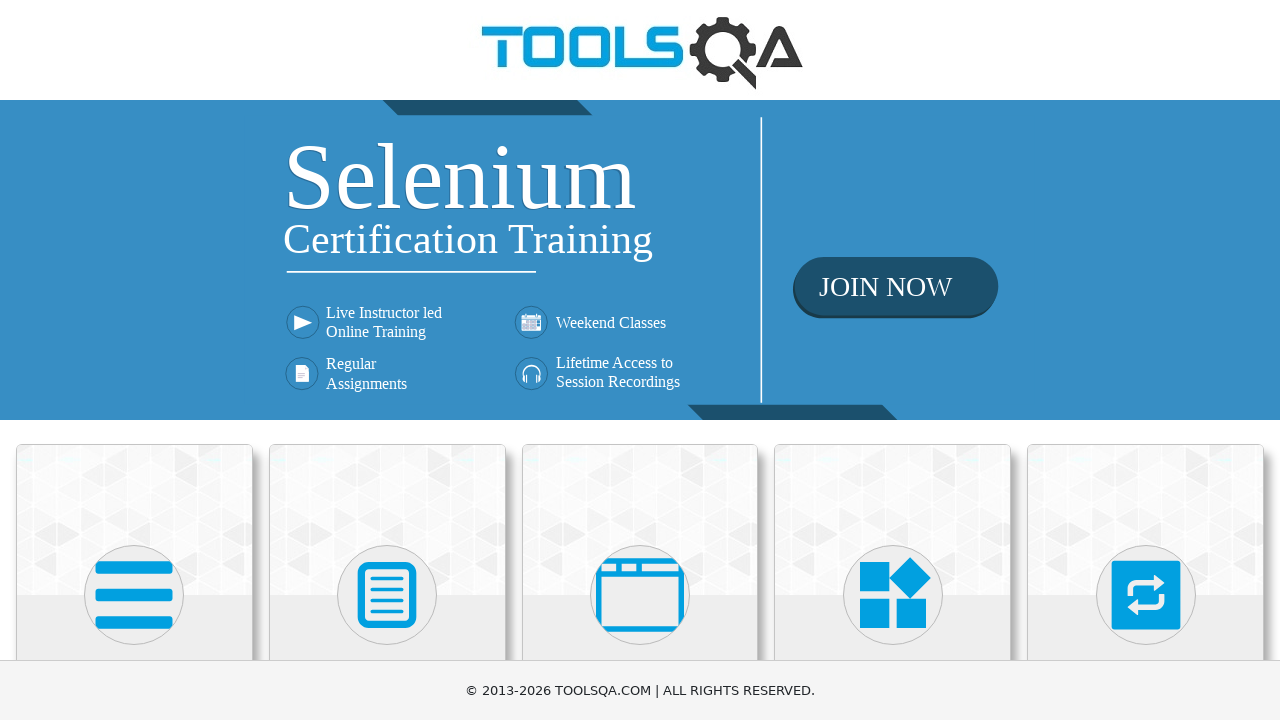

New tab opened and captured
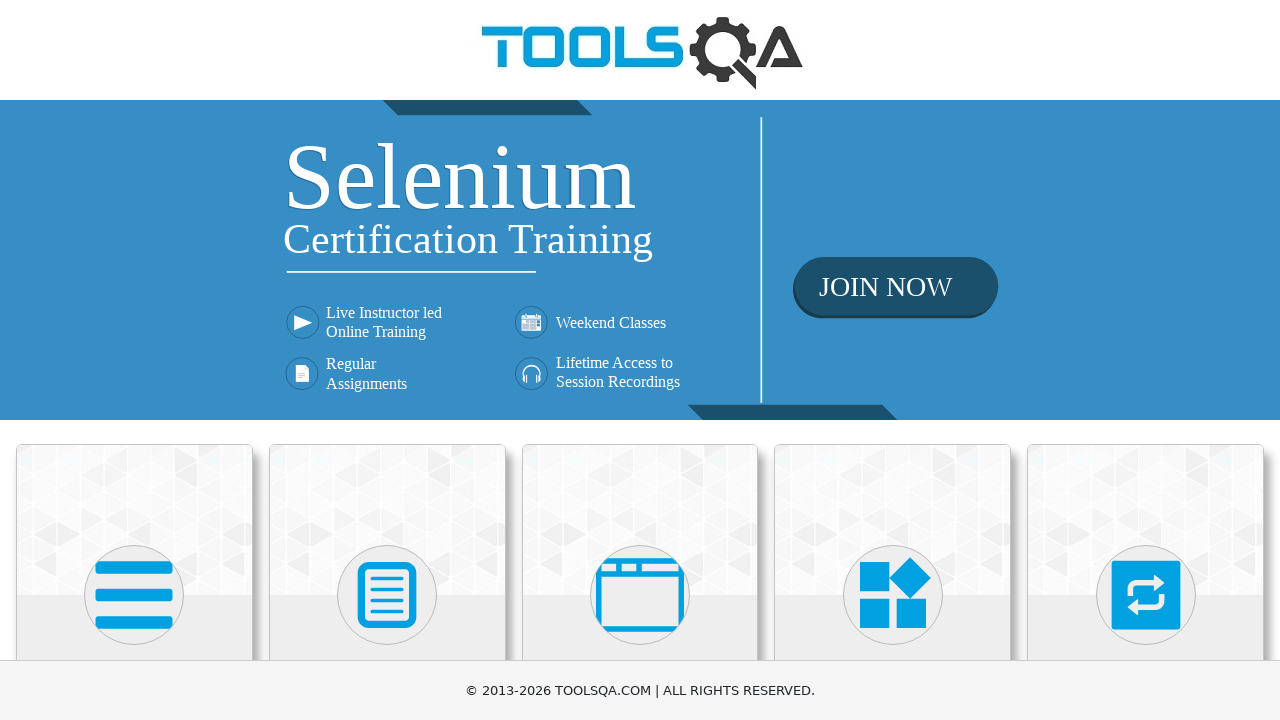

New tab page fully loaded
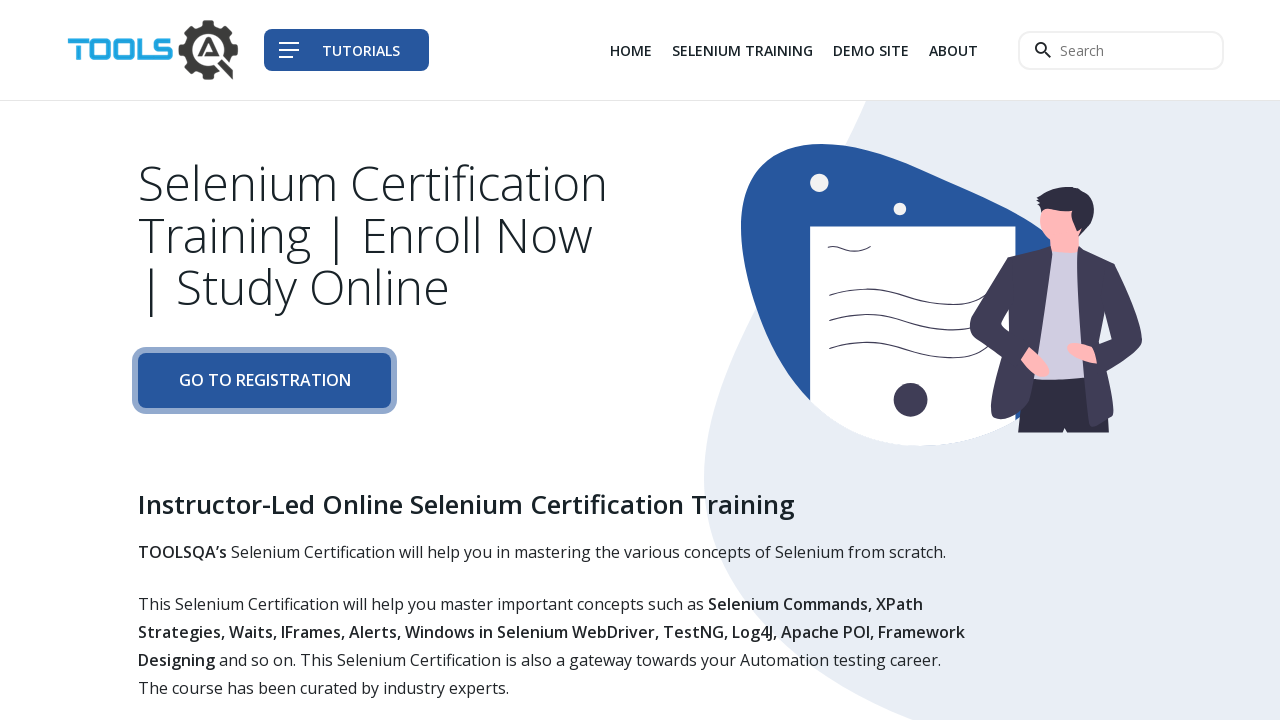

Verified new tab title is 'Tools QA - Selenium Training'
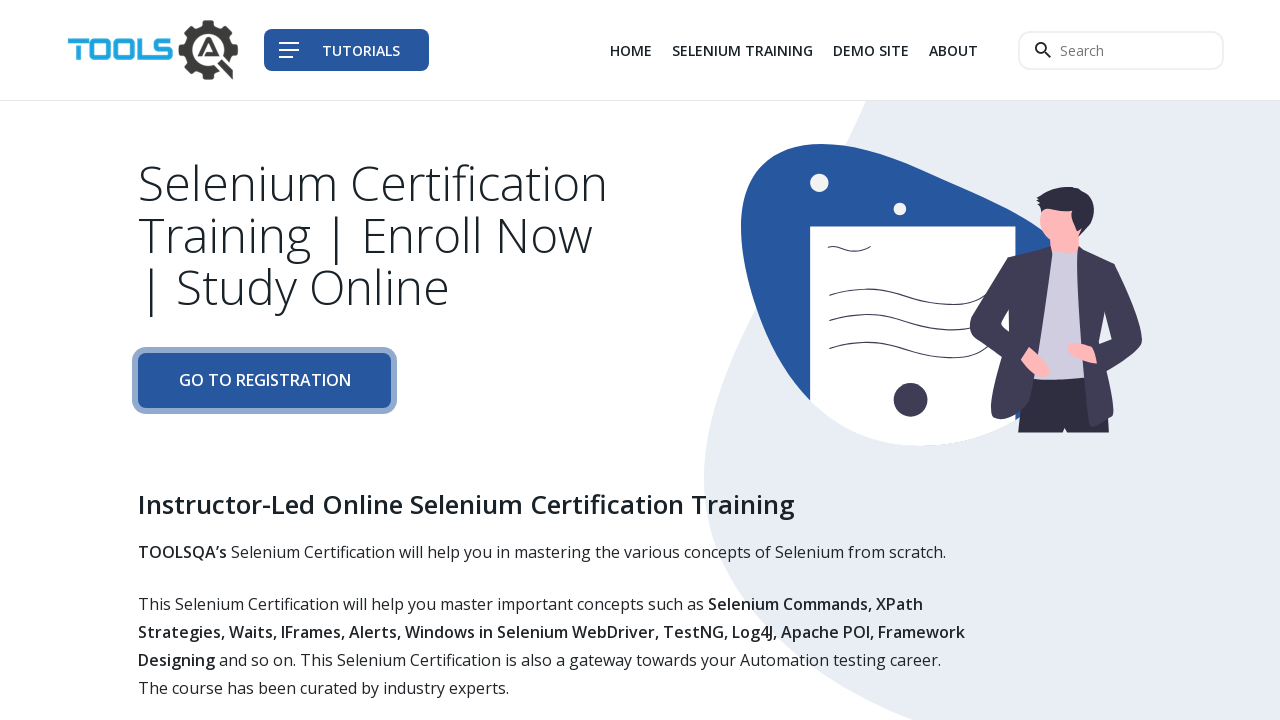

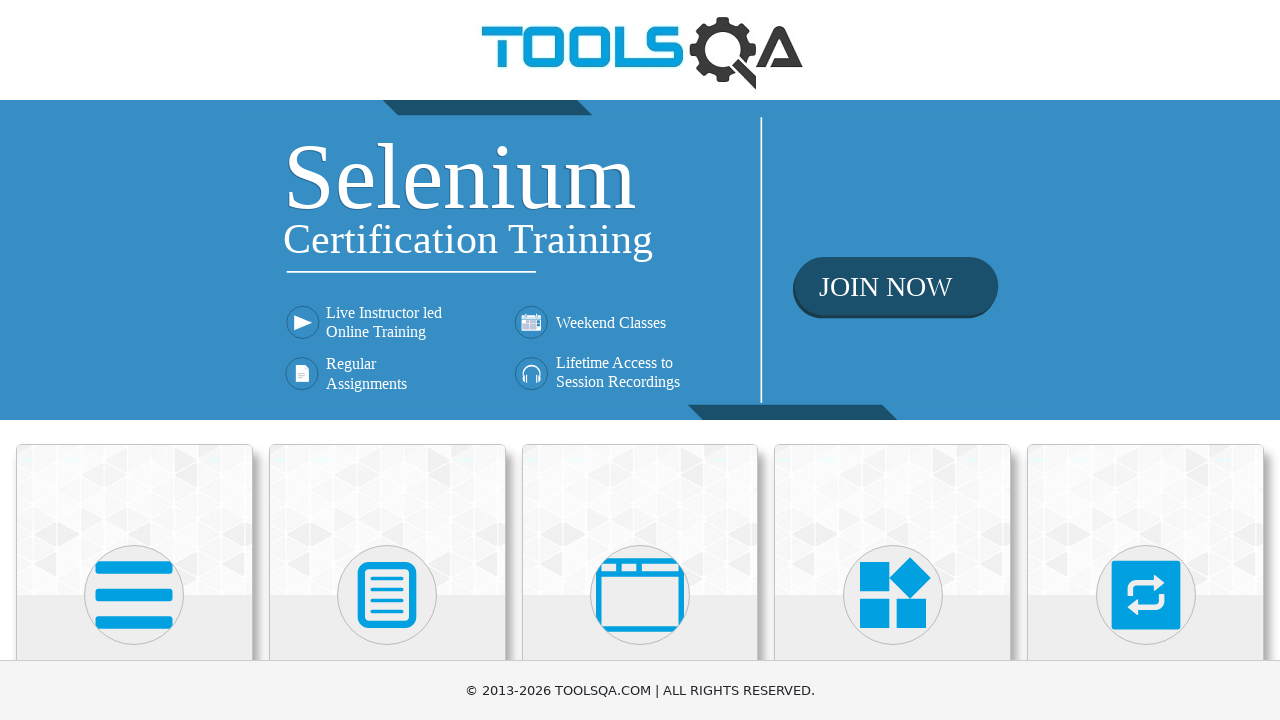